Tests the e-commerce flow on DemoBlaze by selecting a Nexus 6 product, adding it to cart, verifying it appears in the cart, and then deleting it from the cart.

Starting URL: https://www.demoblaze.com/index.html

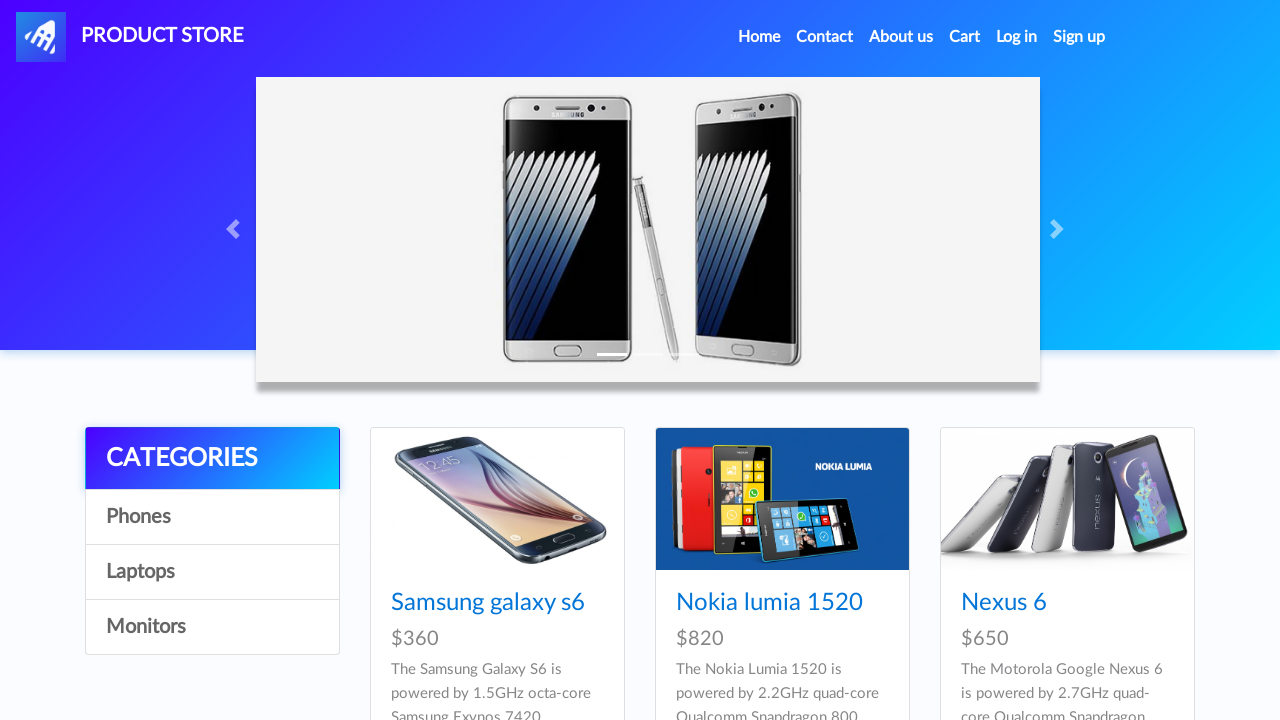

Verified home page URL is correct
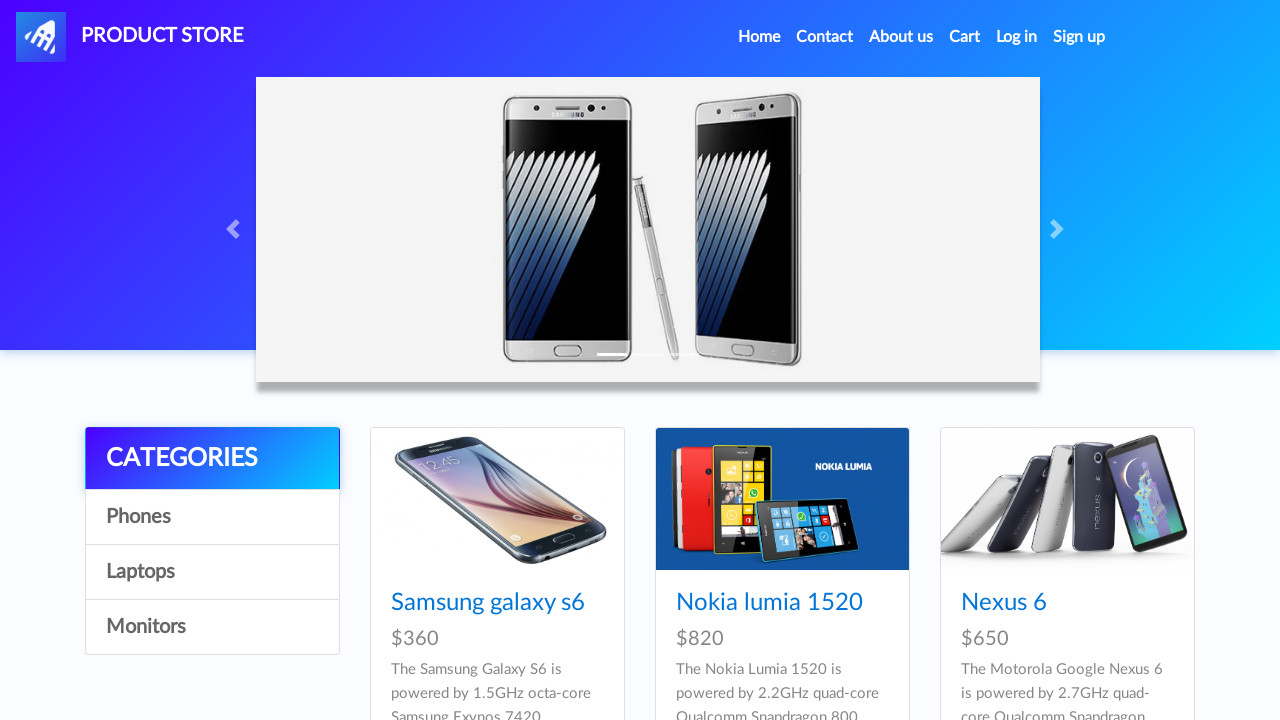

Verified page title is 'STORE'
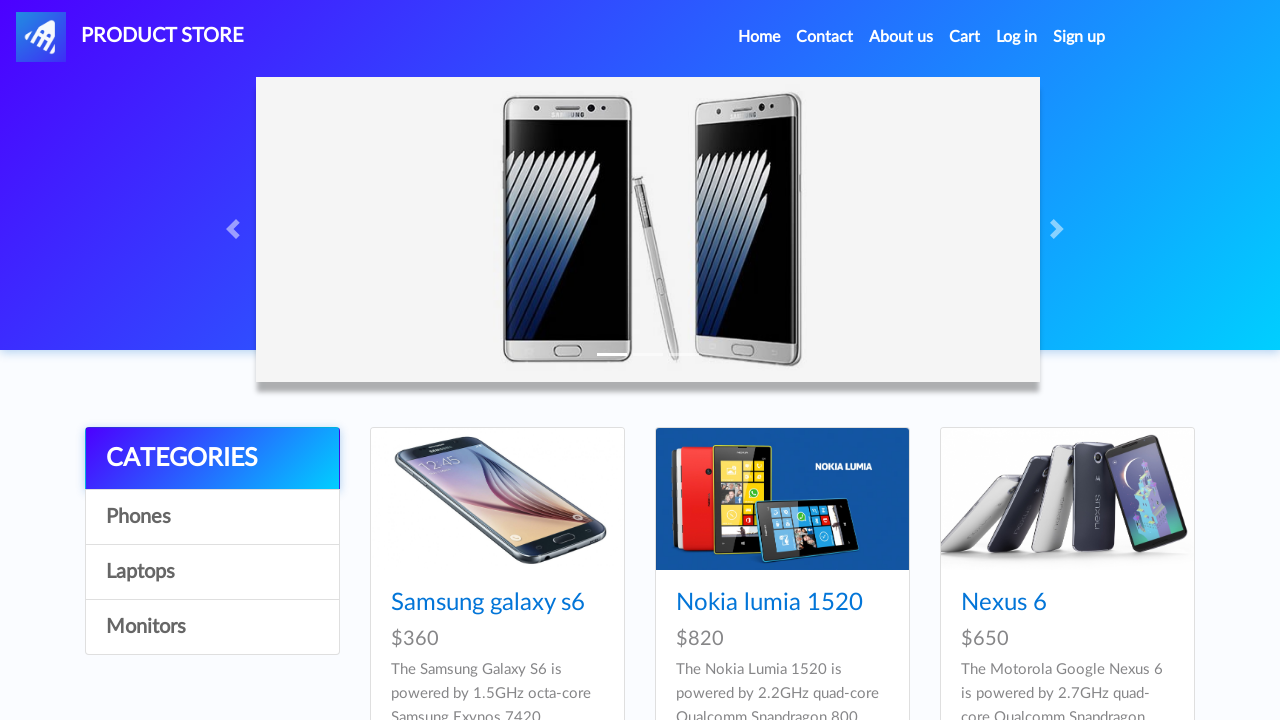

Clicked on Nexus 6 product at (1004, 603) on text=Nexus 6
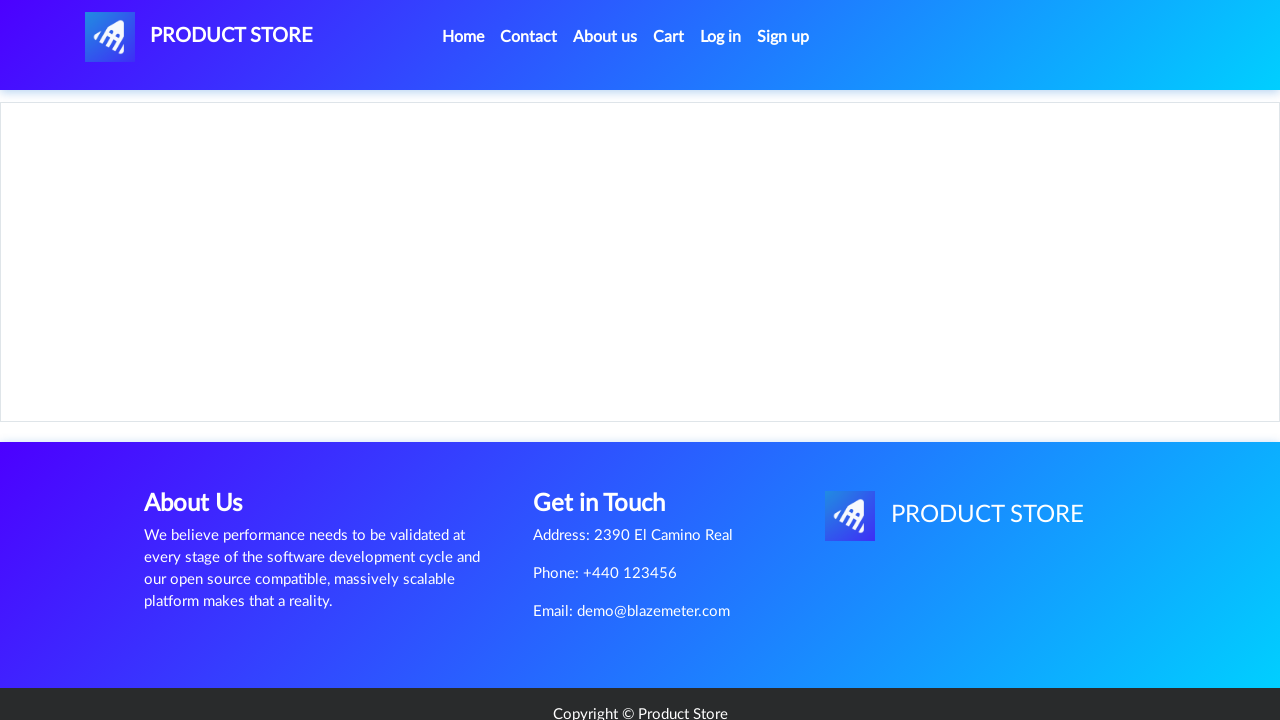

Waited for Nexus 6 product page to load
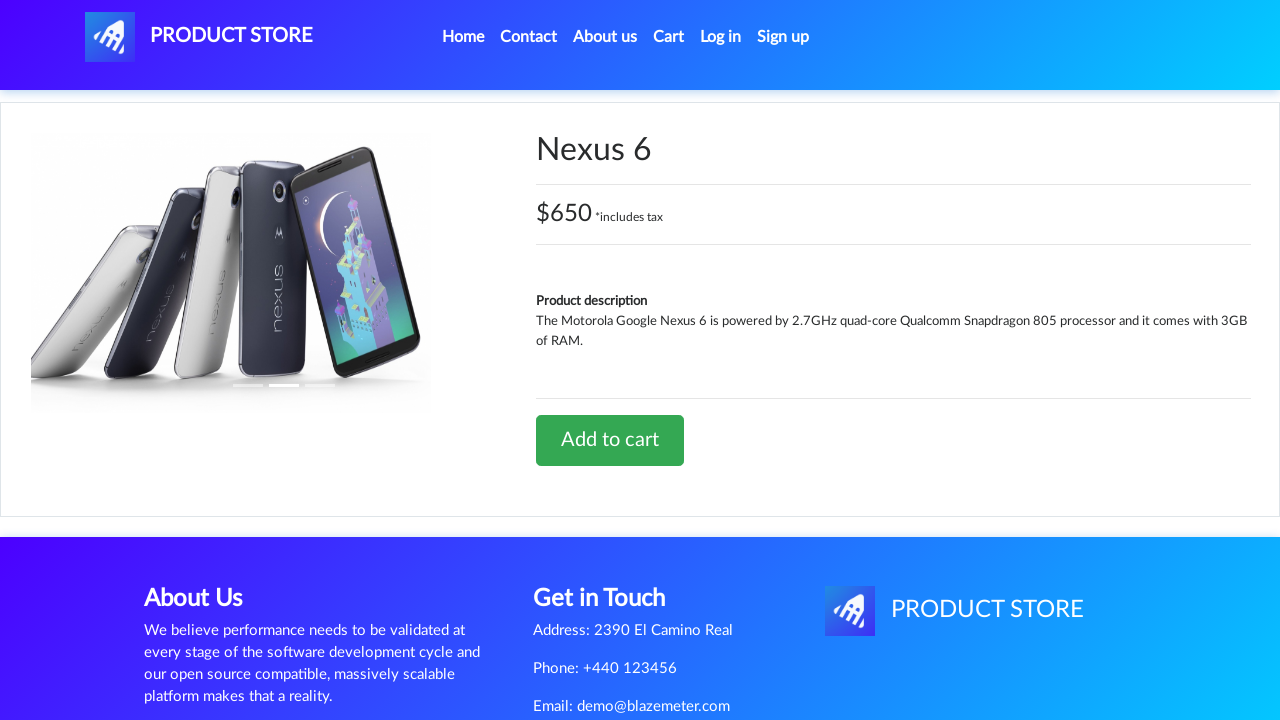

Verified Nexus 6 product heading is visible
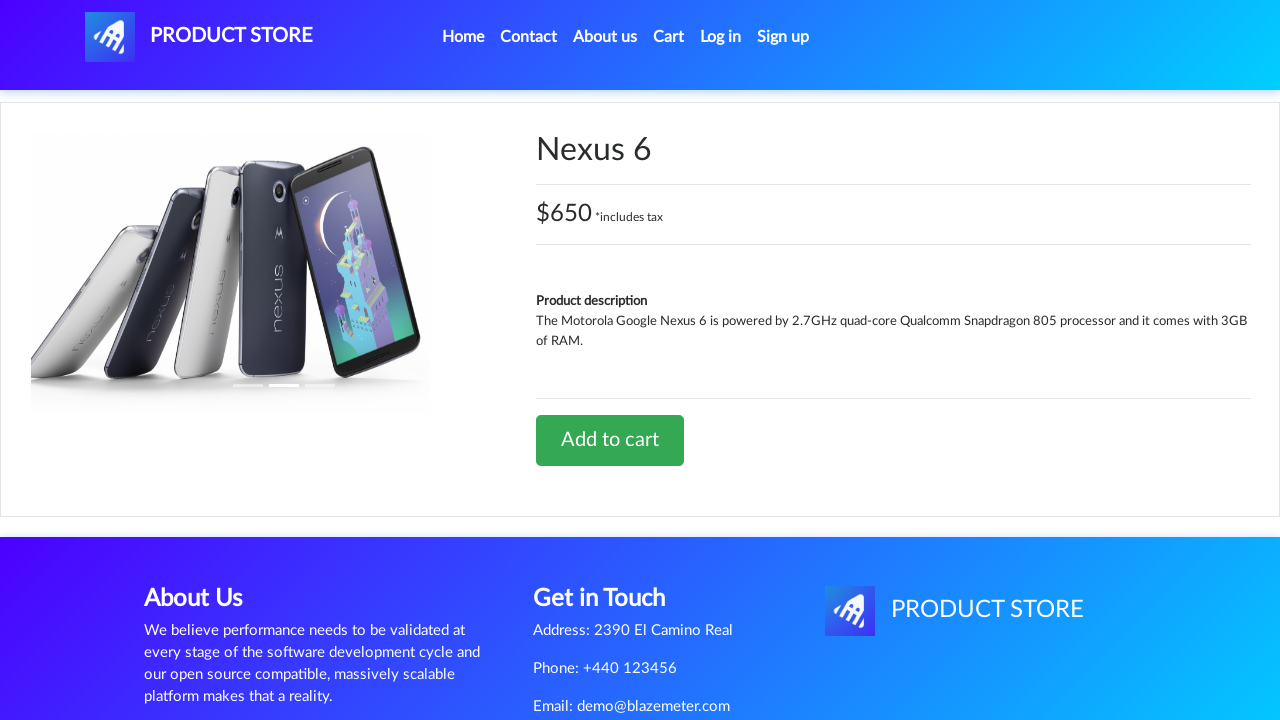

Clicked 'Add to cart' button at (610, 440) on text=Add to cart
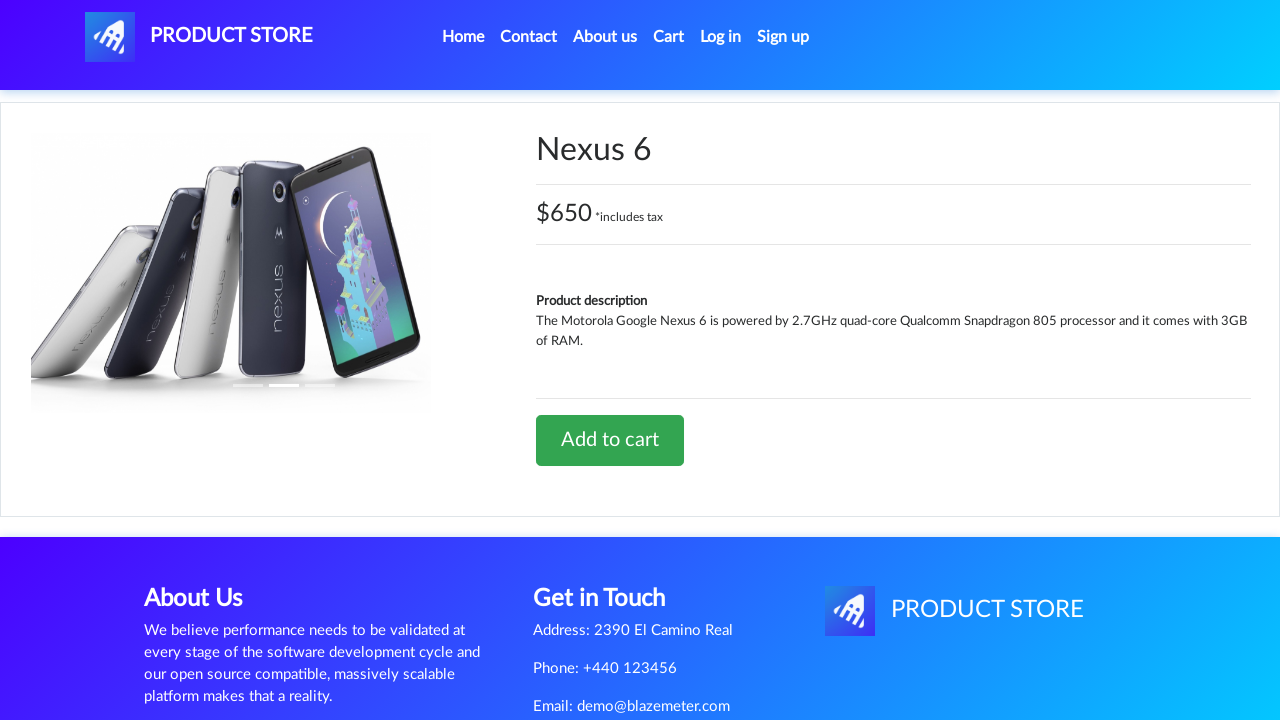

Set up alert dialog handler
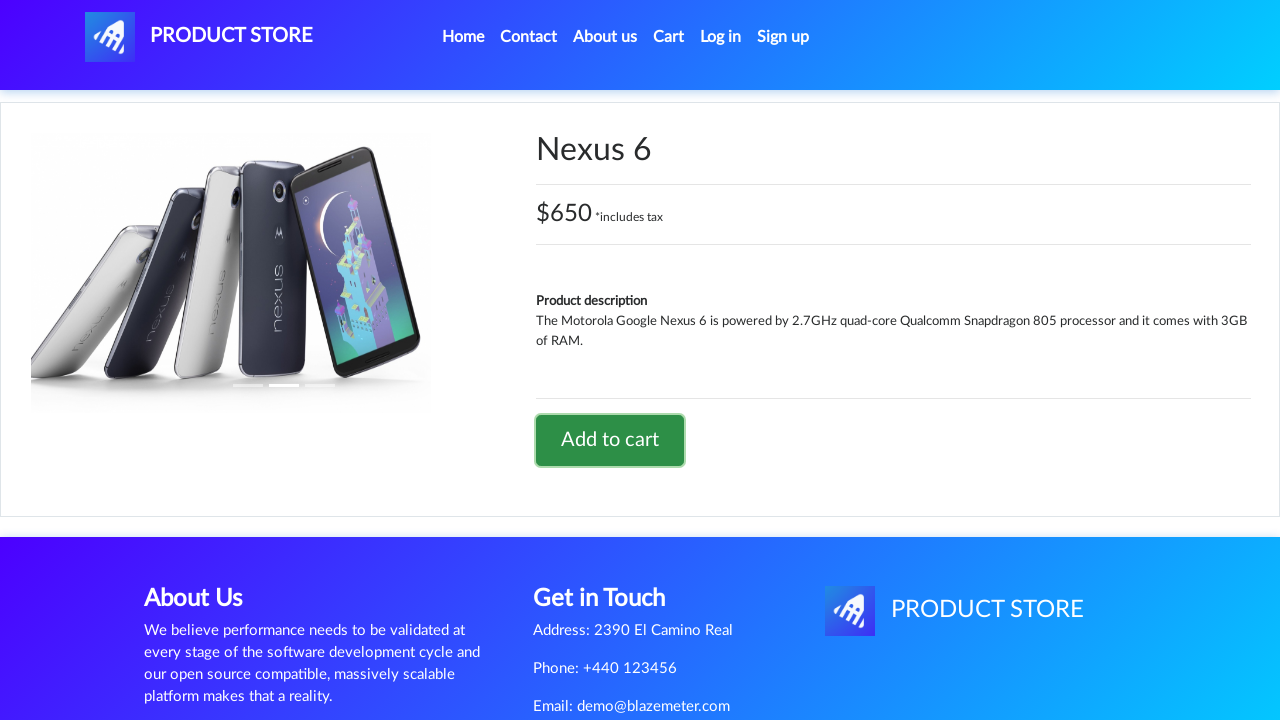

Waited for alert to be processed
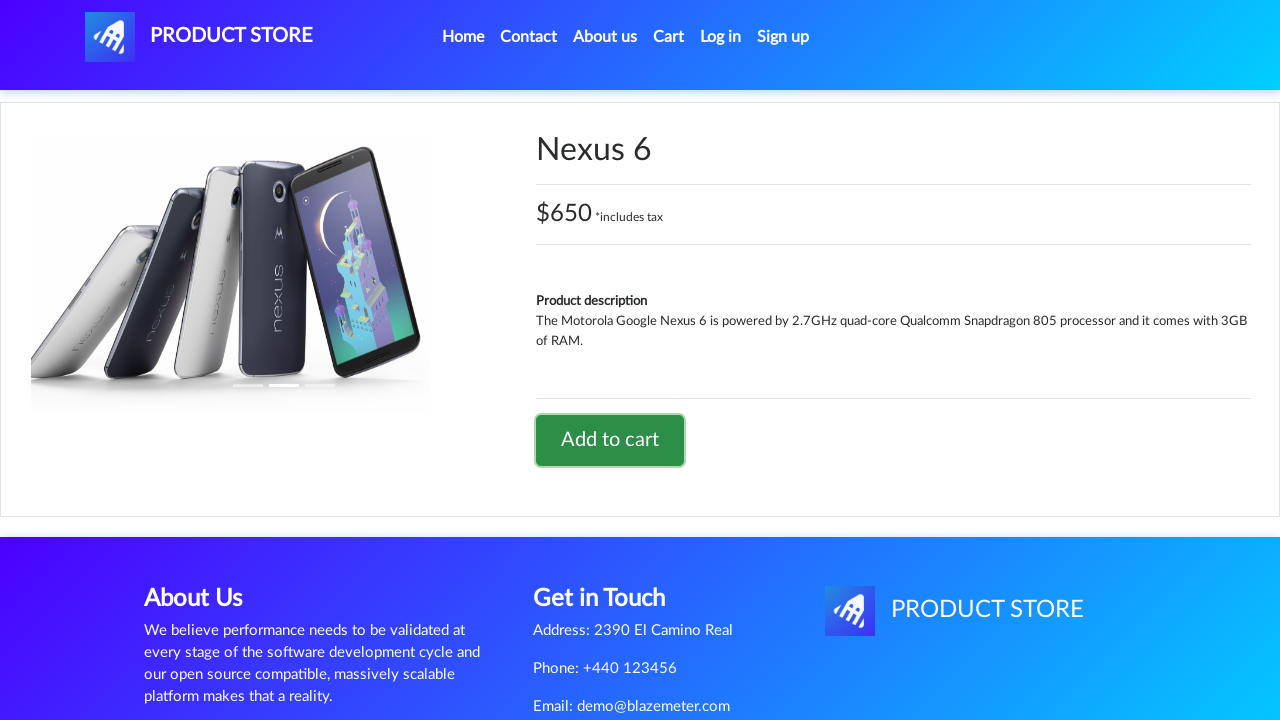

Clicked on Cart menu link at (669, 37) on #cartur
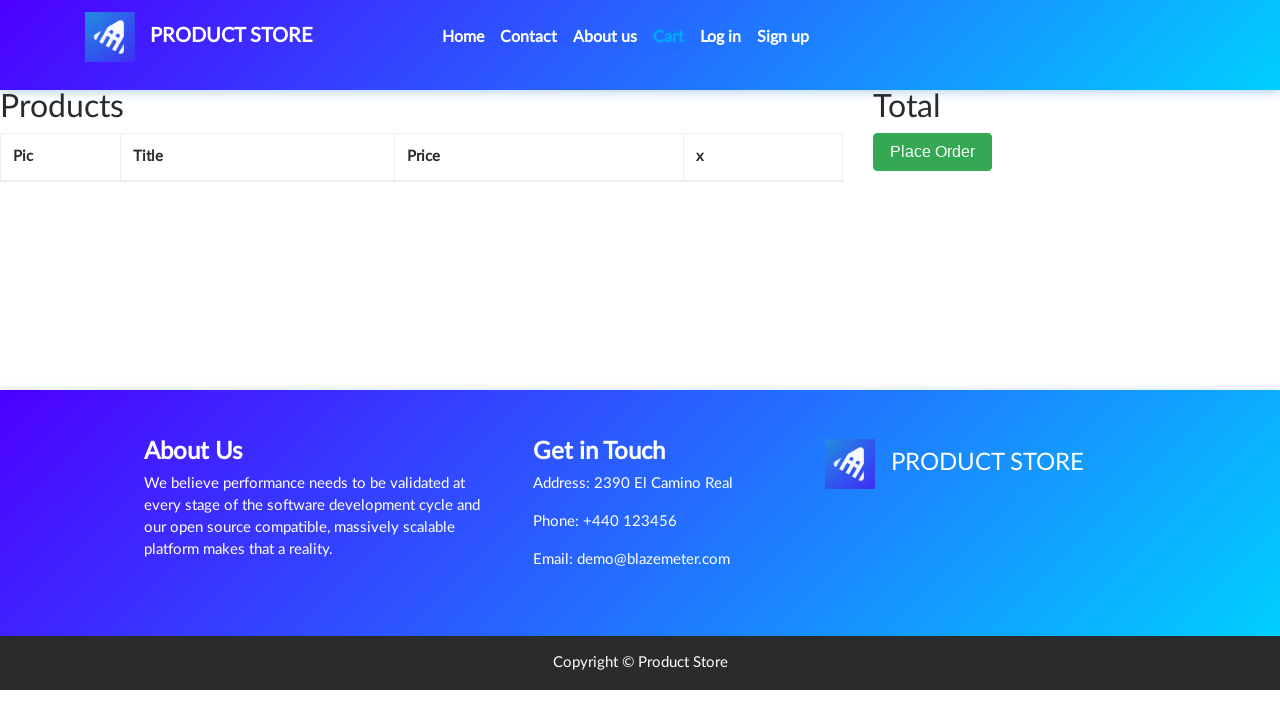

Waited for cart page to load
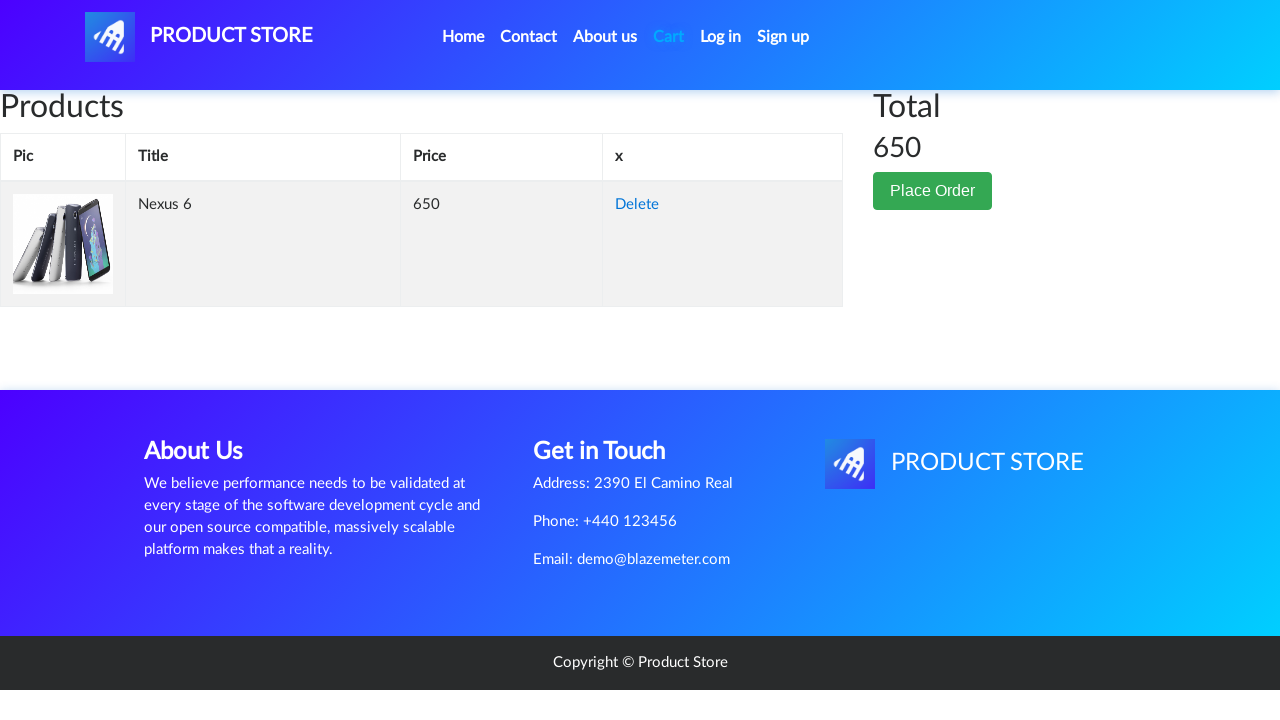

Verified Nexus 6 appears in cart
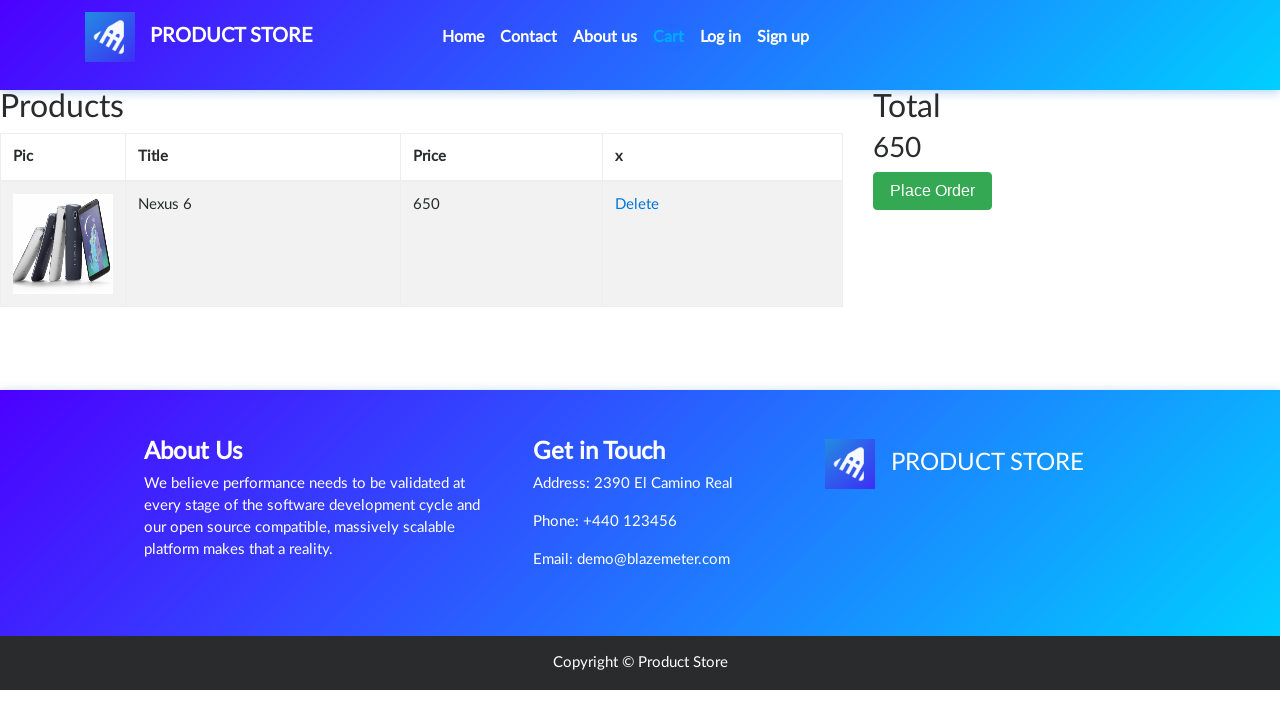

Clicked Delete link to remove Nexus 6 from cart at (637, 205) on xpath=//td[contains(., 'Nexus 6')]/../td/a[contains(text(),'Delete')]
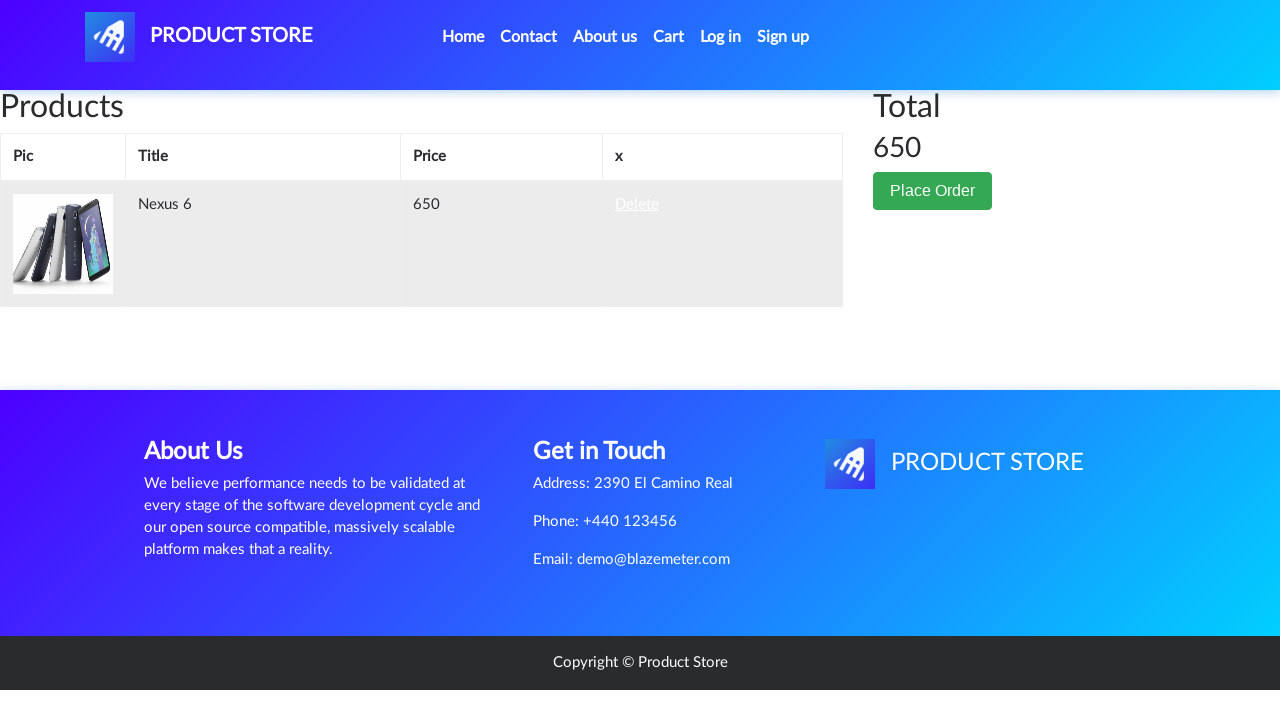

Waited for product deletion to complete
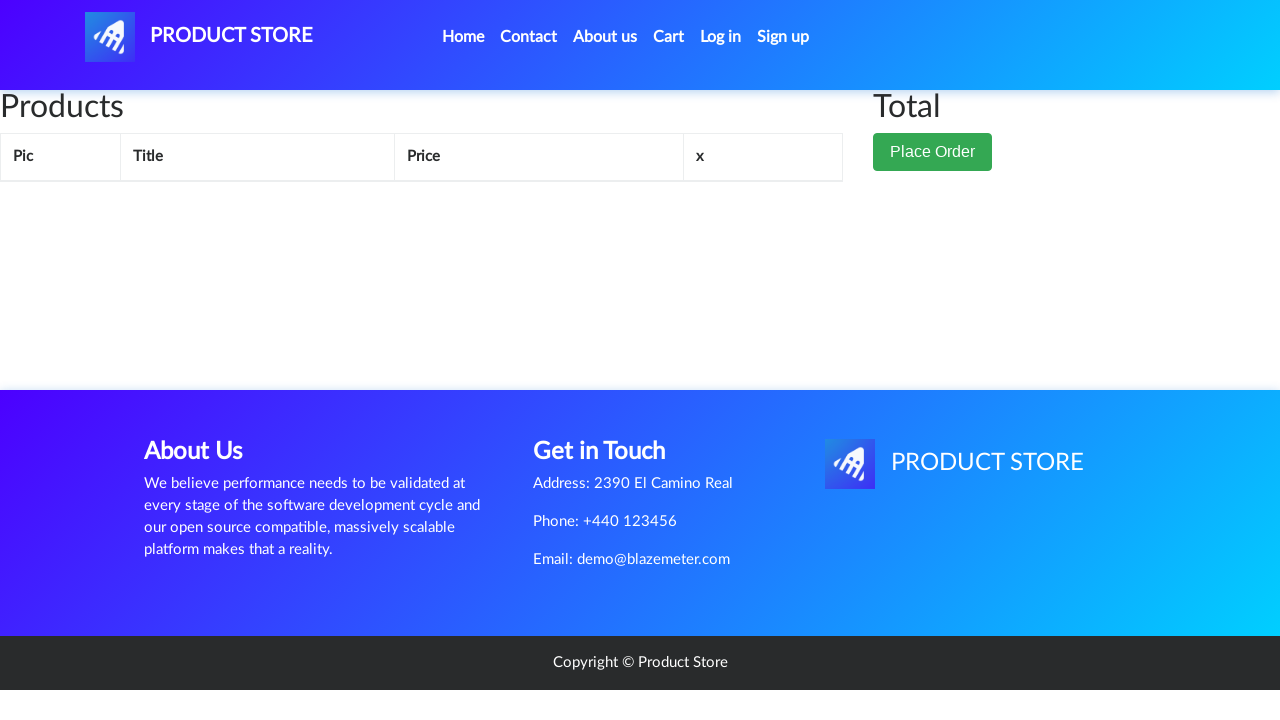

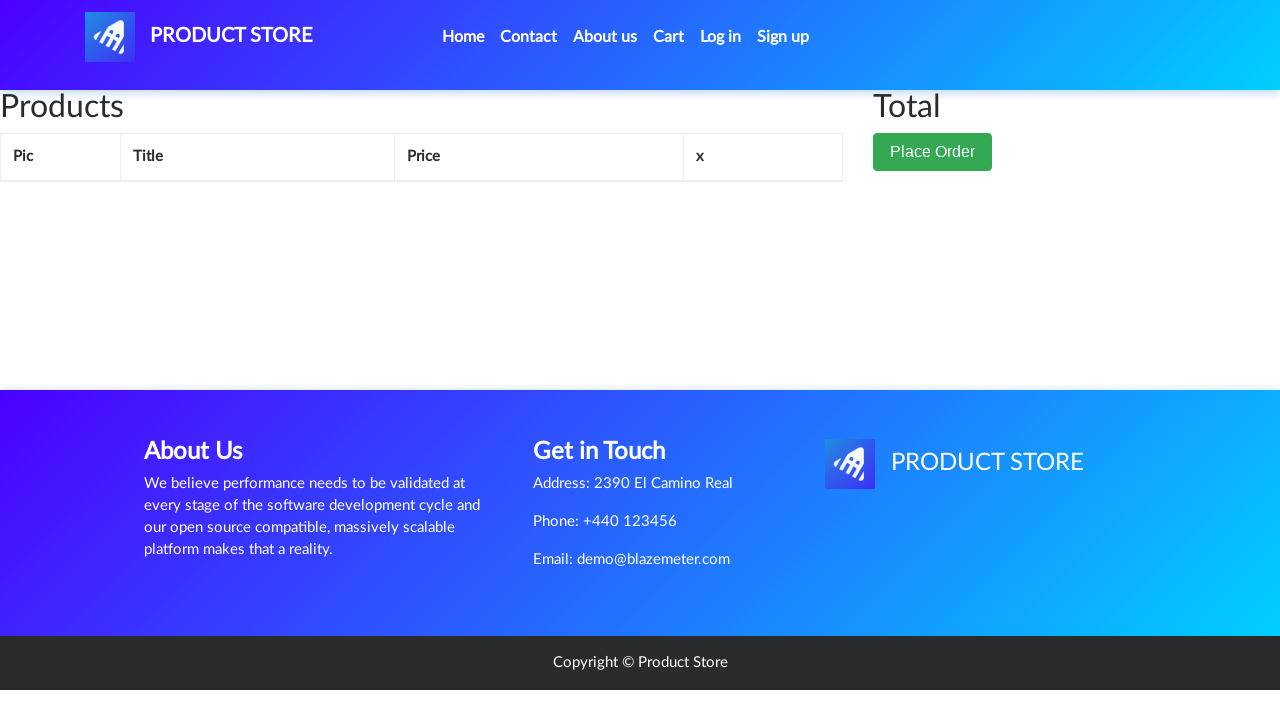